Navigates to the WebdriverIO homepage and retrieves the page title to verify the page loaded correctly

Starting URL: https://webdriver.io

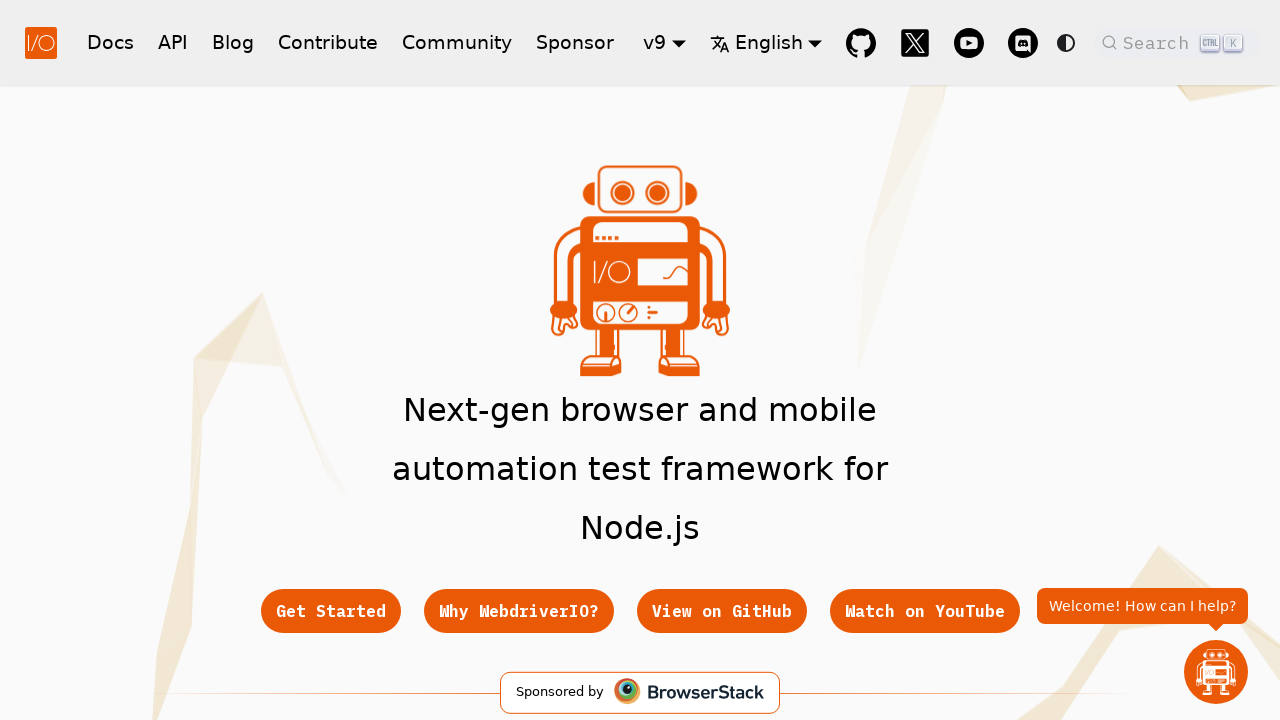

Retrieved page title from WebdriverIO homepage
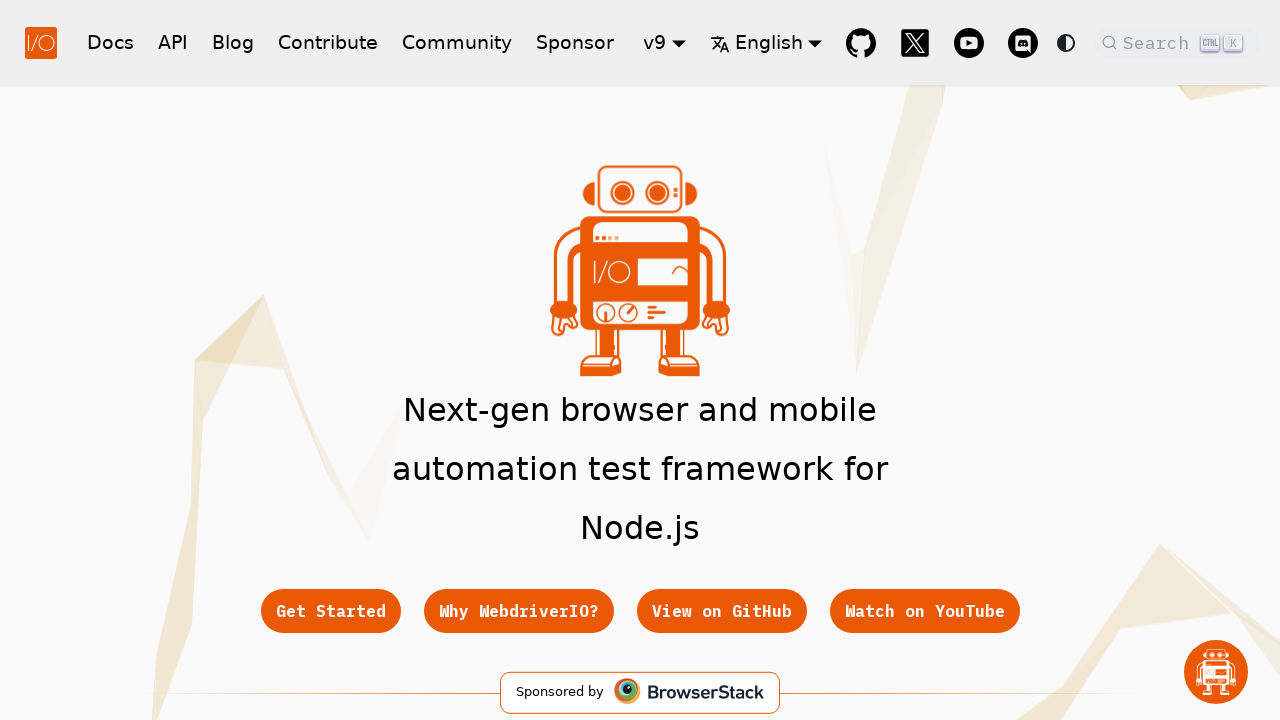

Waited for DOM content to load on WebdriverIO homepage
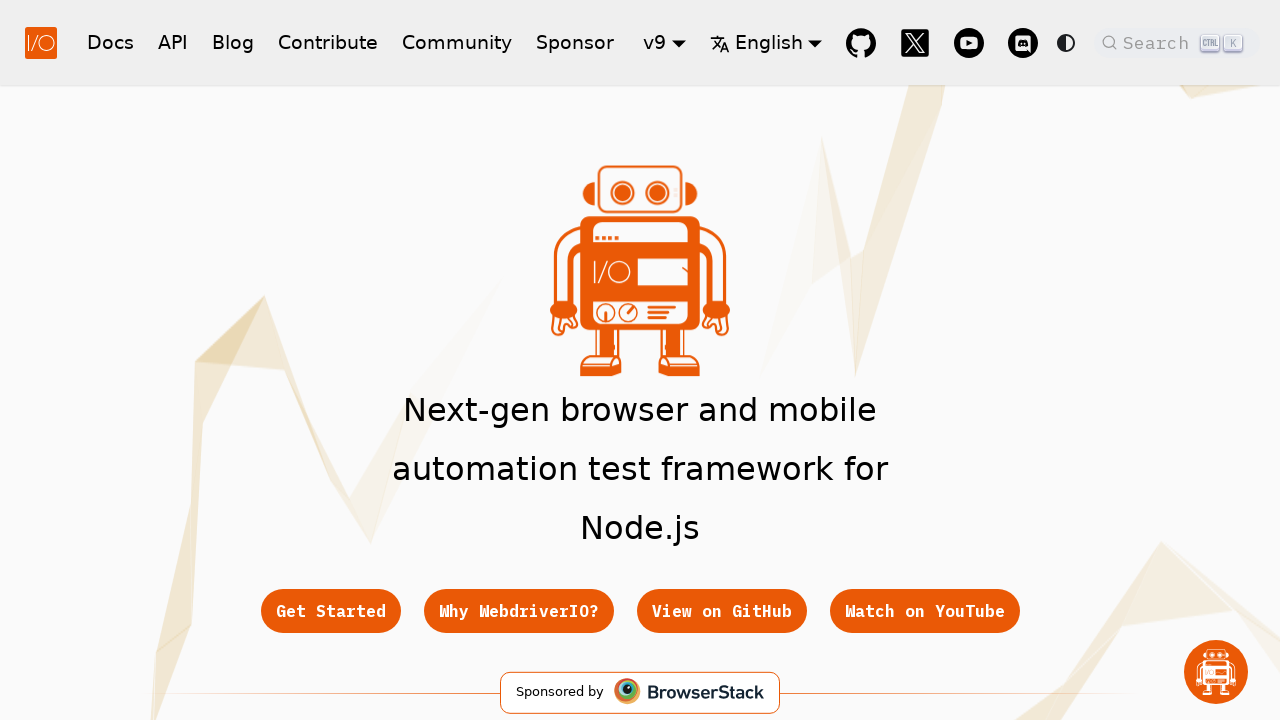

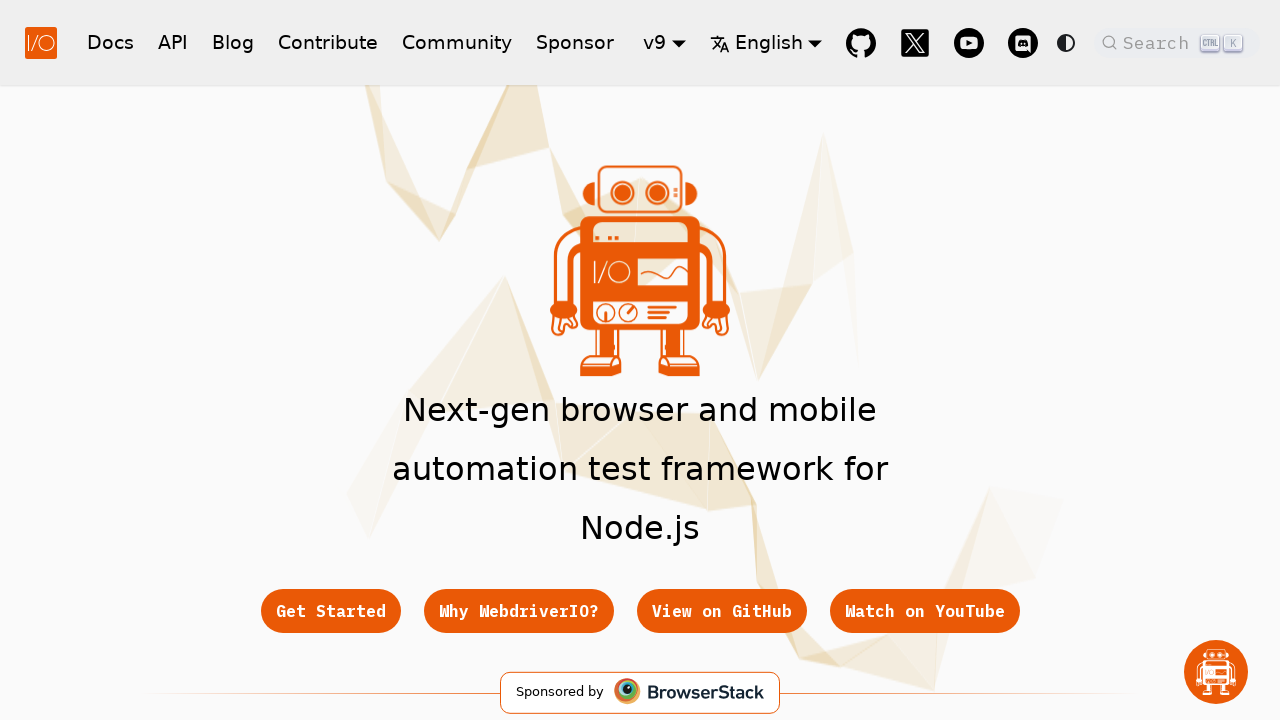